Tests JavaScript alert, confirm, and prompt dialog interactions by triggering different types of popups and handling them appropriately

Starting URL: https://demoqa.com/alerts

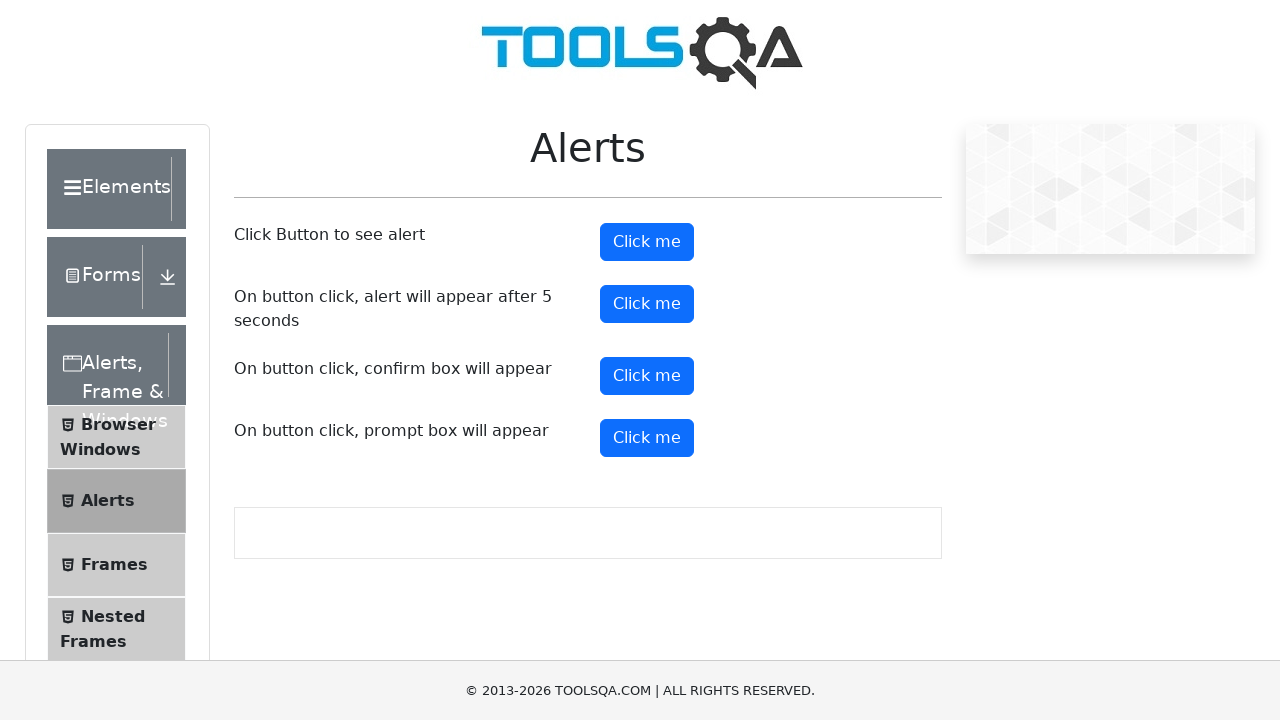

Clicked alert button to trigger simple alert dialog at (647, 242) on #alertButton
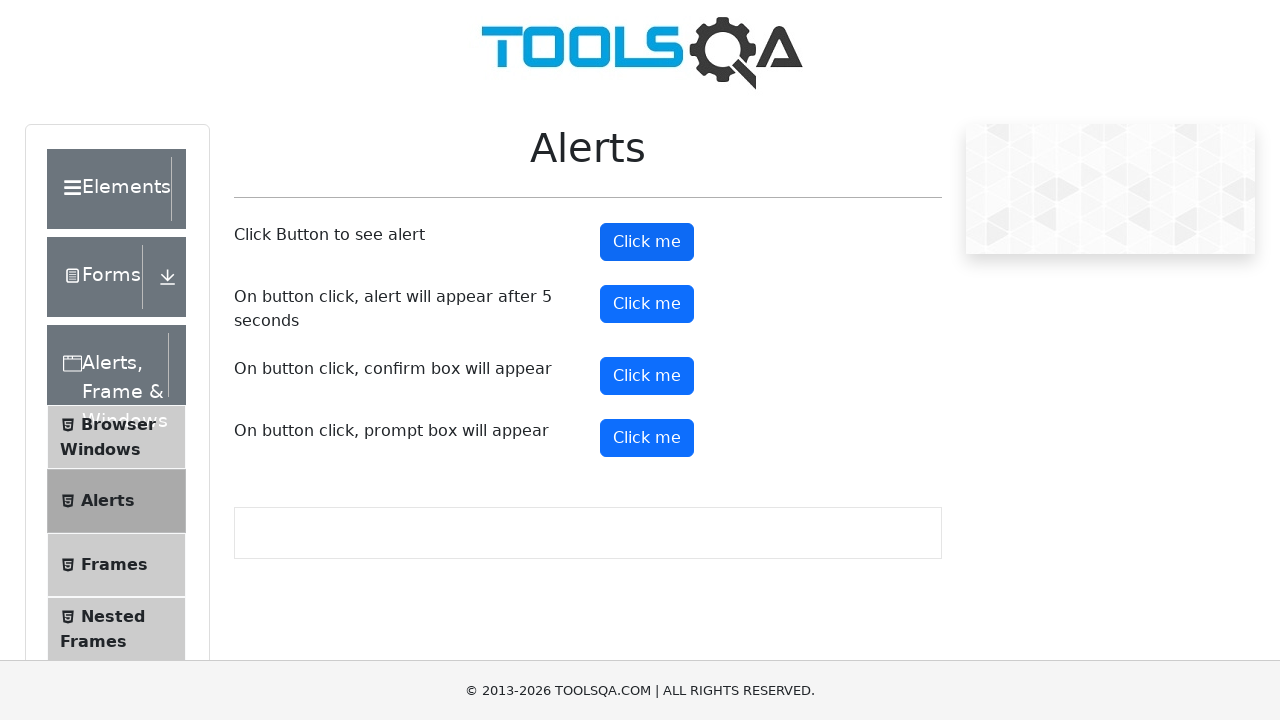

Set up dialog handler to accept alerts
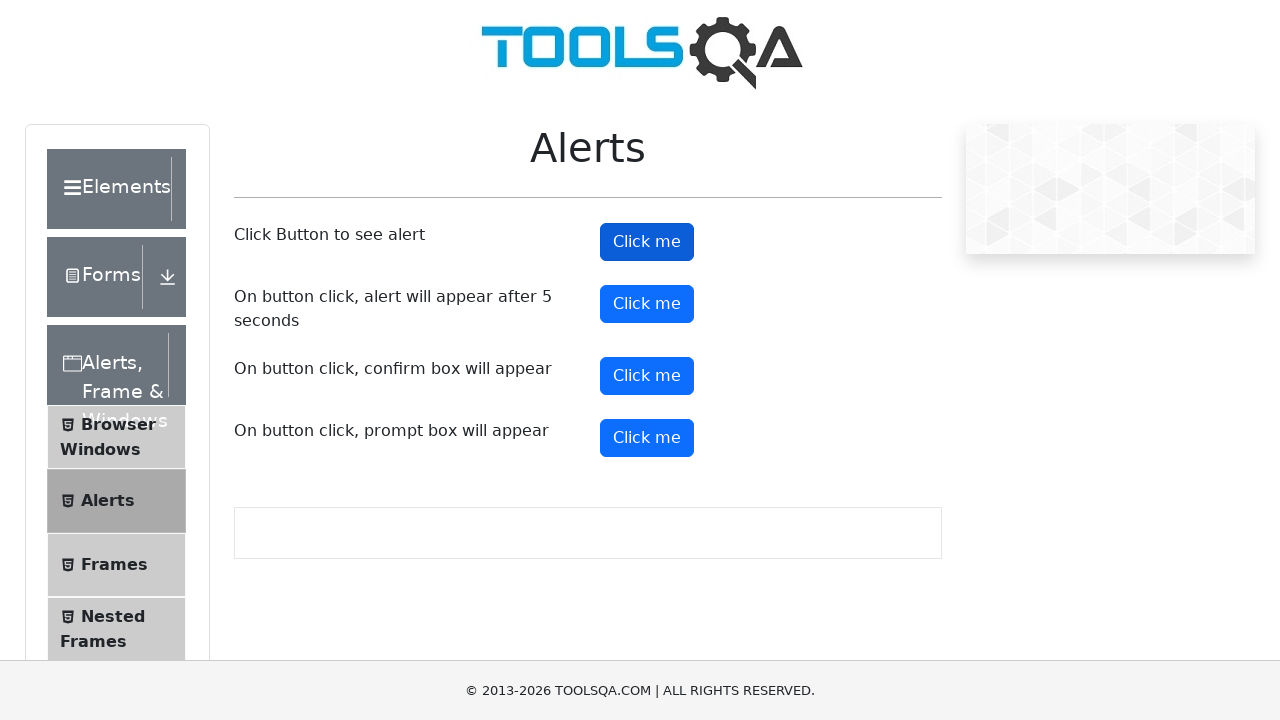

Clicked confirm button to trigger confirm dialog at (647, 376) on #confirmButton
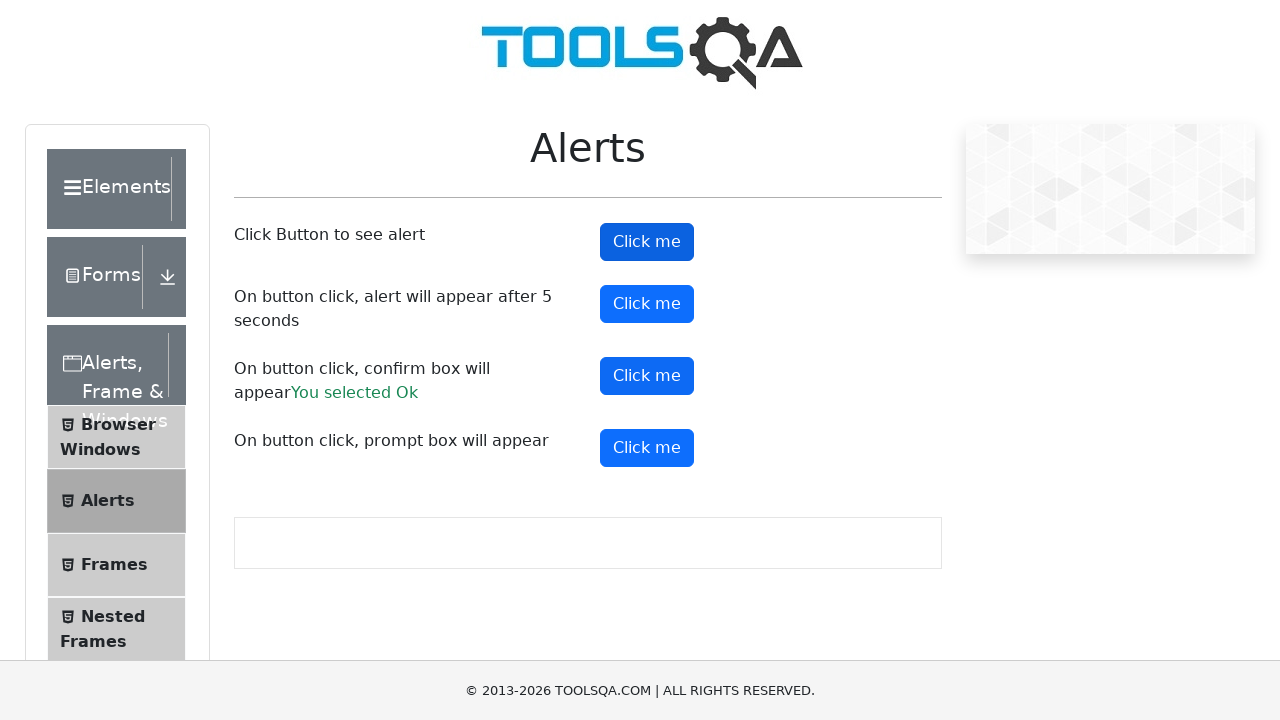

Set up dialog handler to dismiss confirm dialog
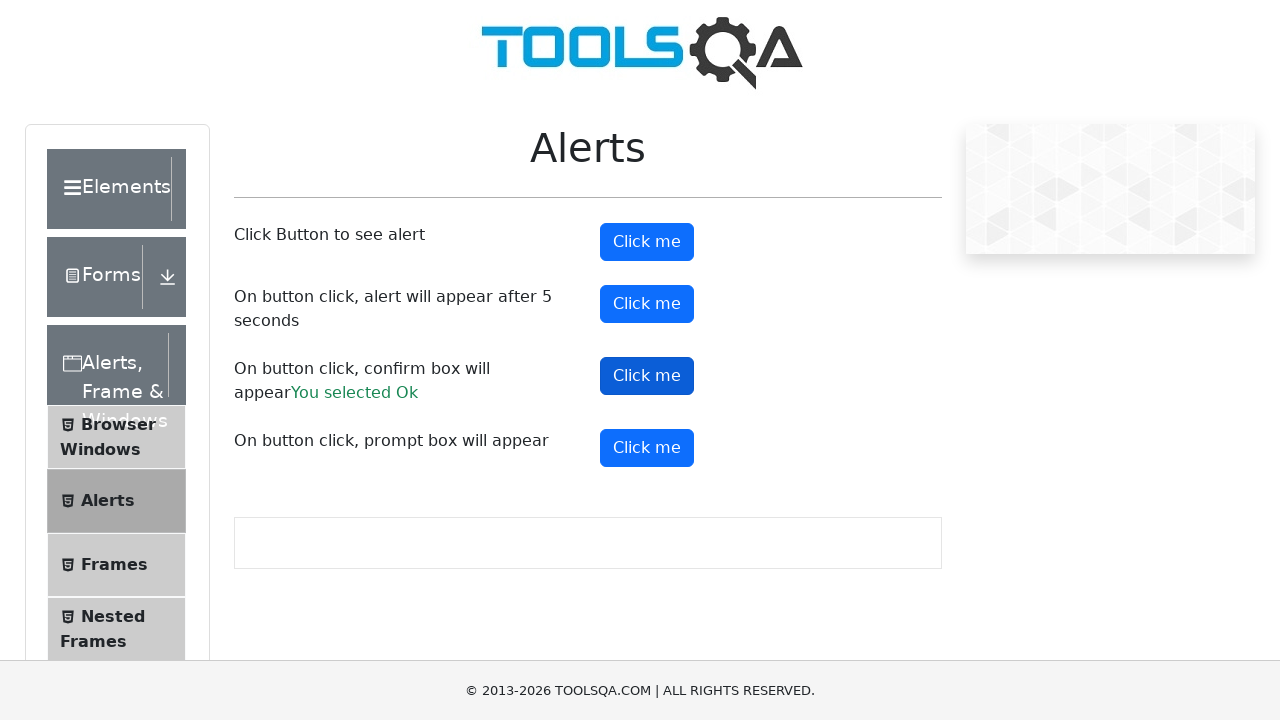

Scrolled down to reveal prompt button
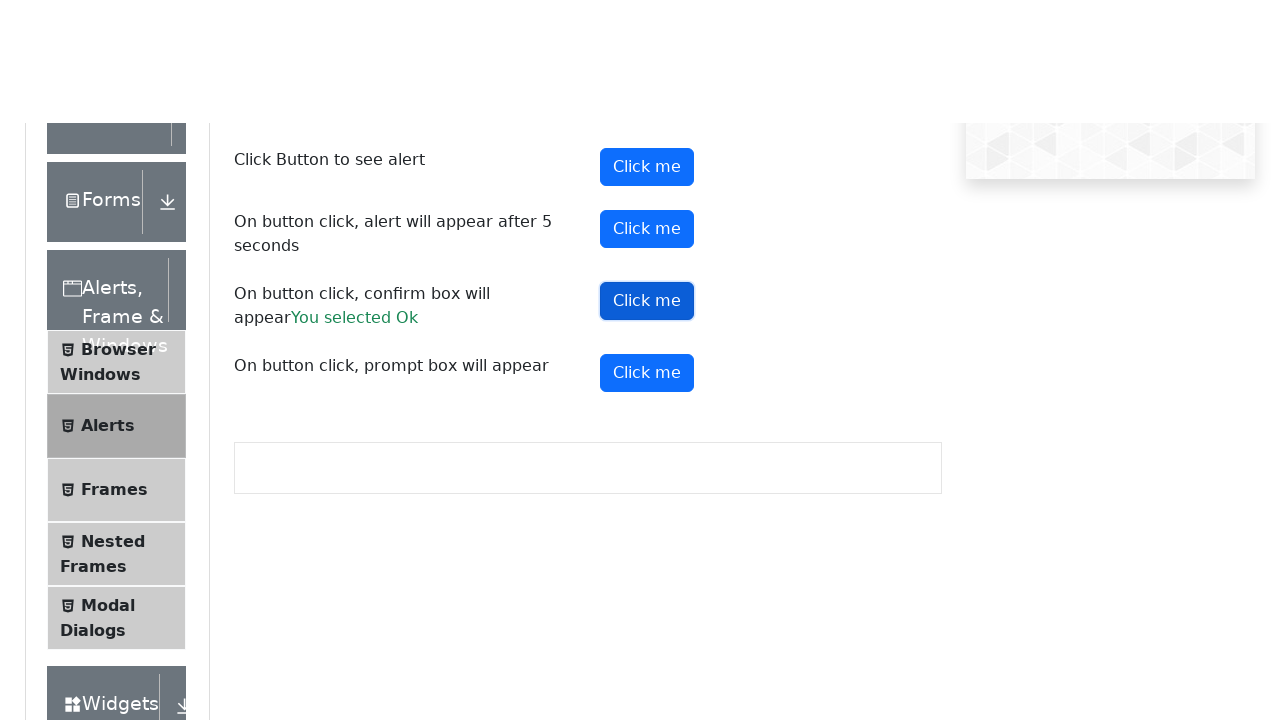

Set up dialog handler to accept prompt with 'Qspiders'
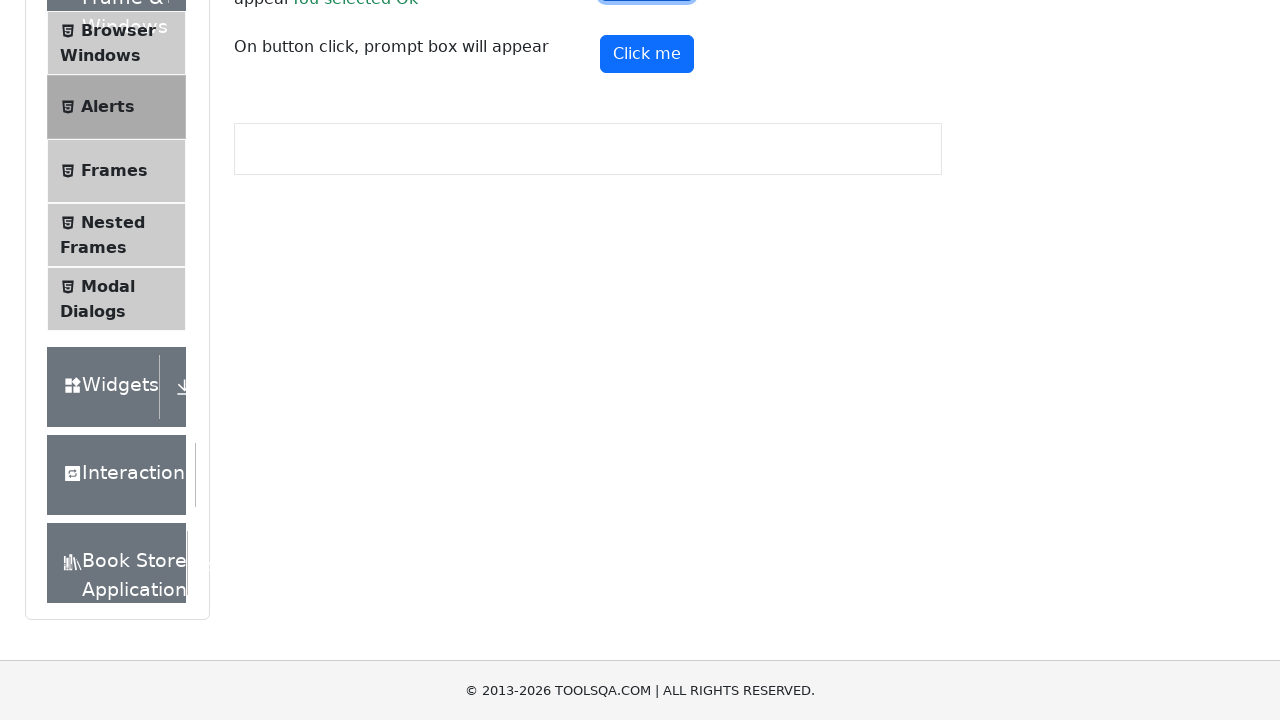

Clicked prompt button to trigger prompt dialog at (647, 54) on #promtButton
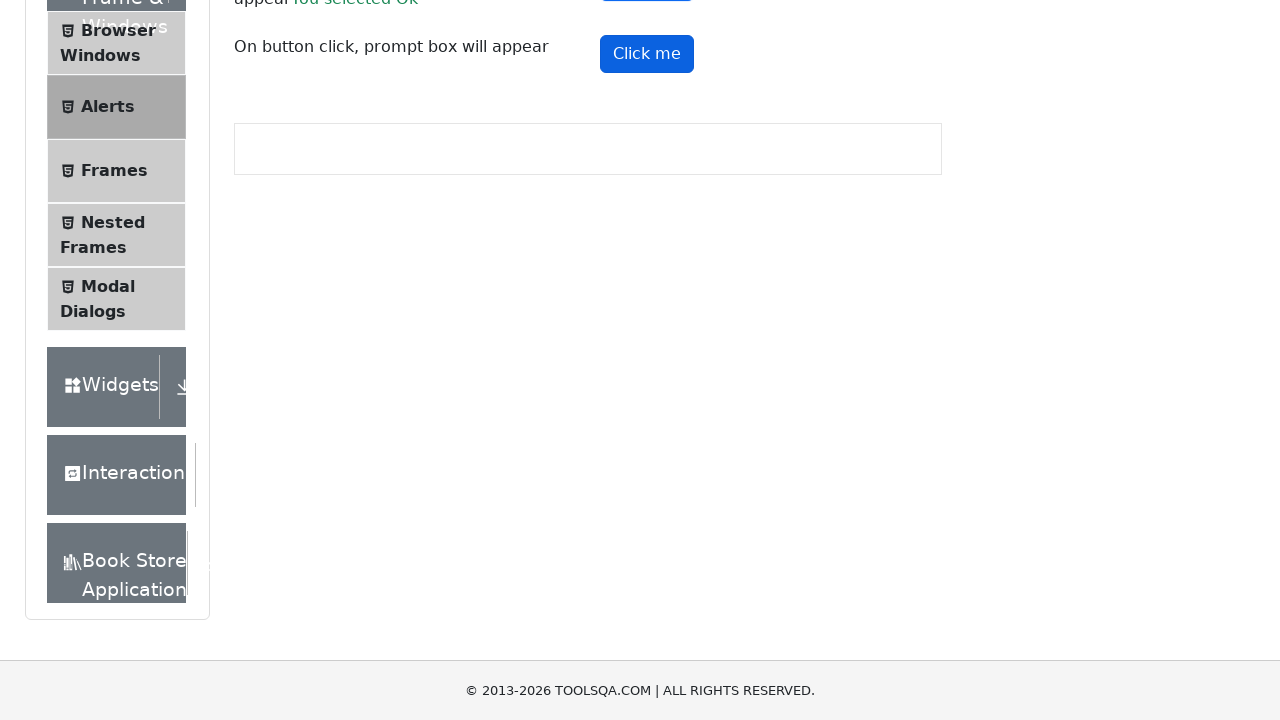

Attempted to click close button but element not found on iframe >> nth=10 >> internal:control=enter-frame >> xpath=//img[@id='close_butto
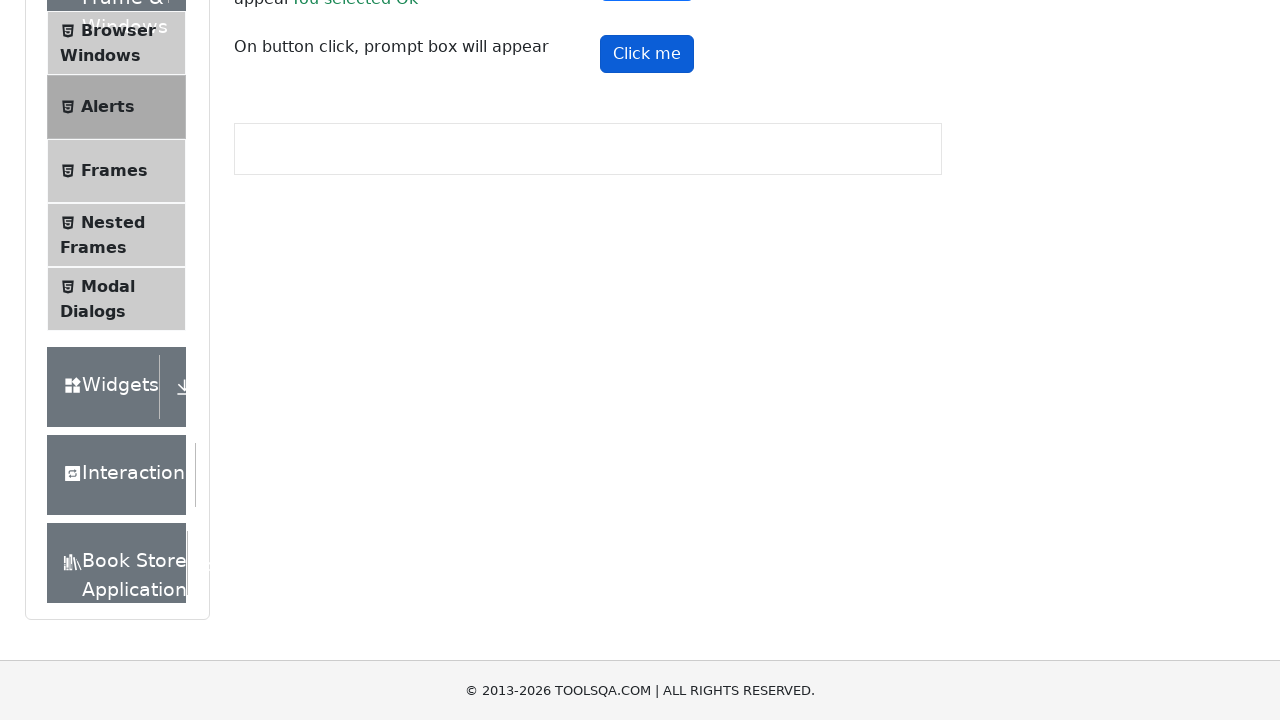

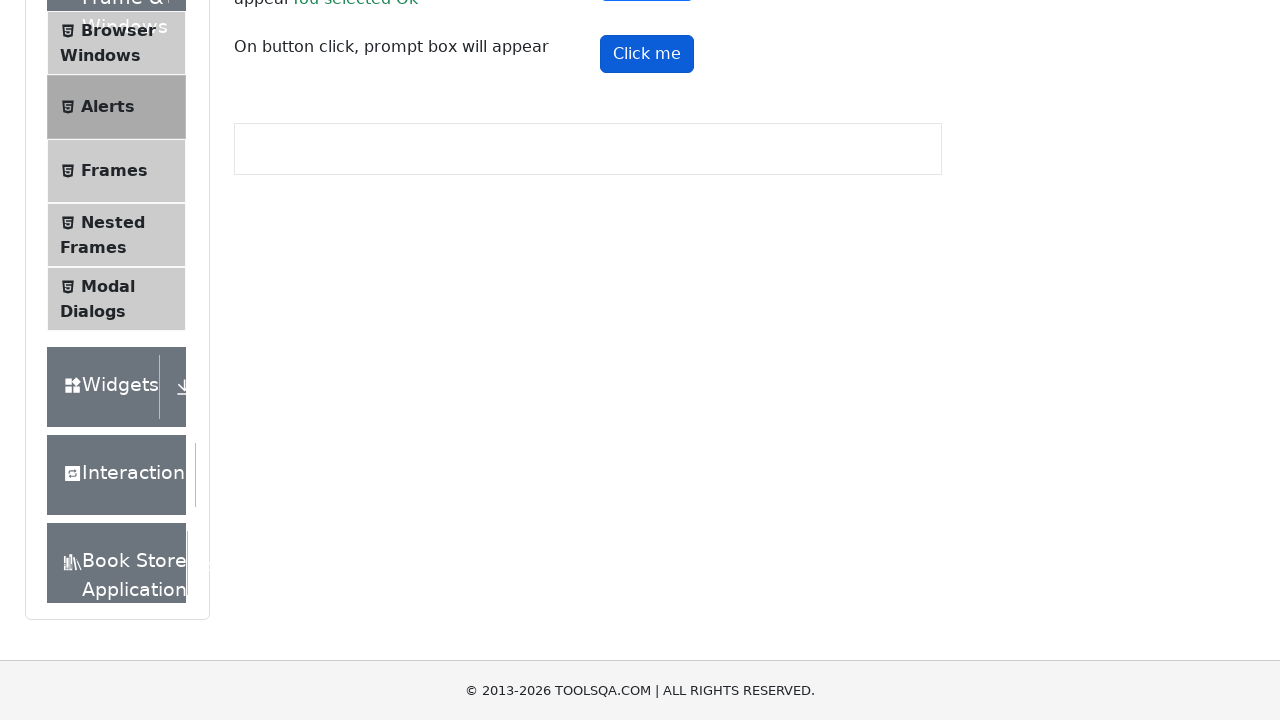